Tests handling a custom popup modal by clicking a button to open it, waiting for it to appear, and then closing it

Starting URL: https://konflic.github.io/examples/pages/alerts.html

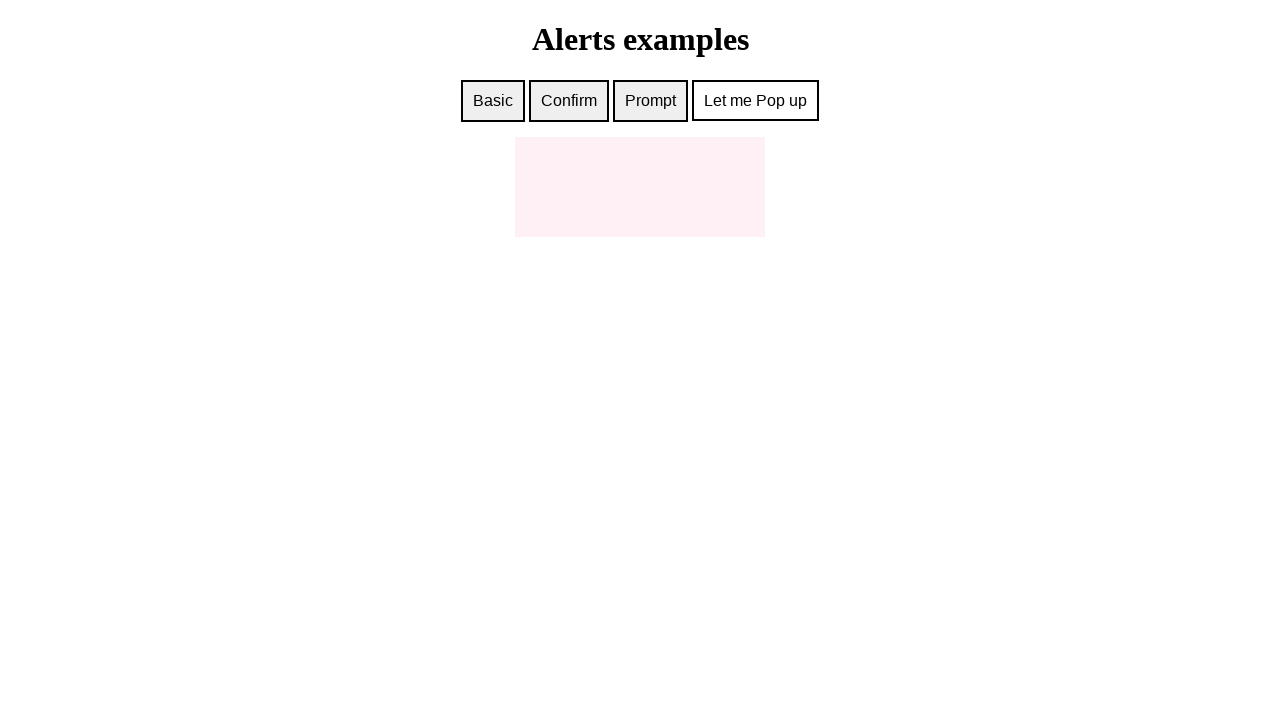

Clicked button to open custom popup modal at (756, 100) on a.button
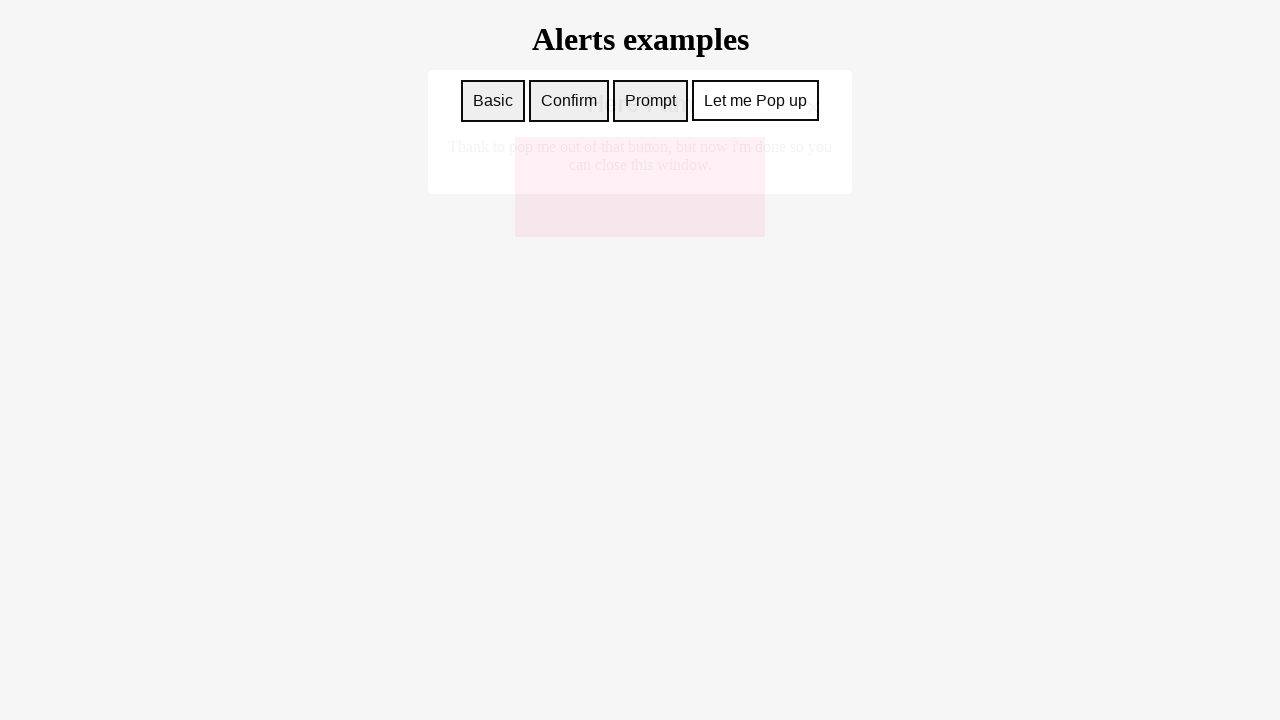

Custom popup modal became visible
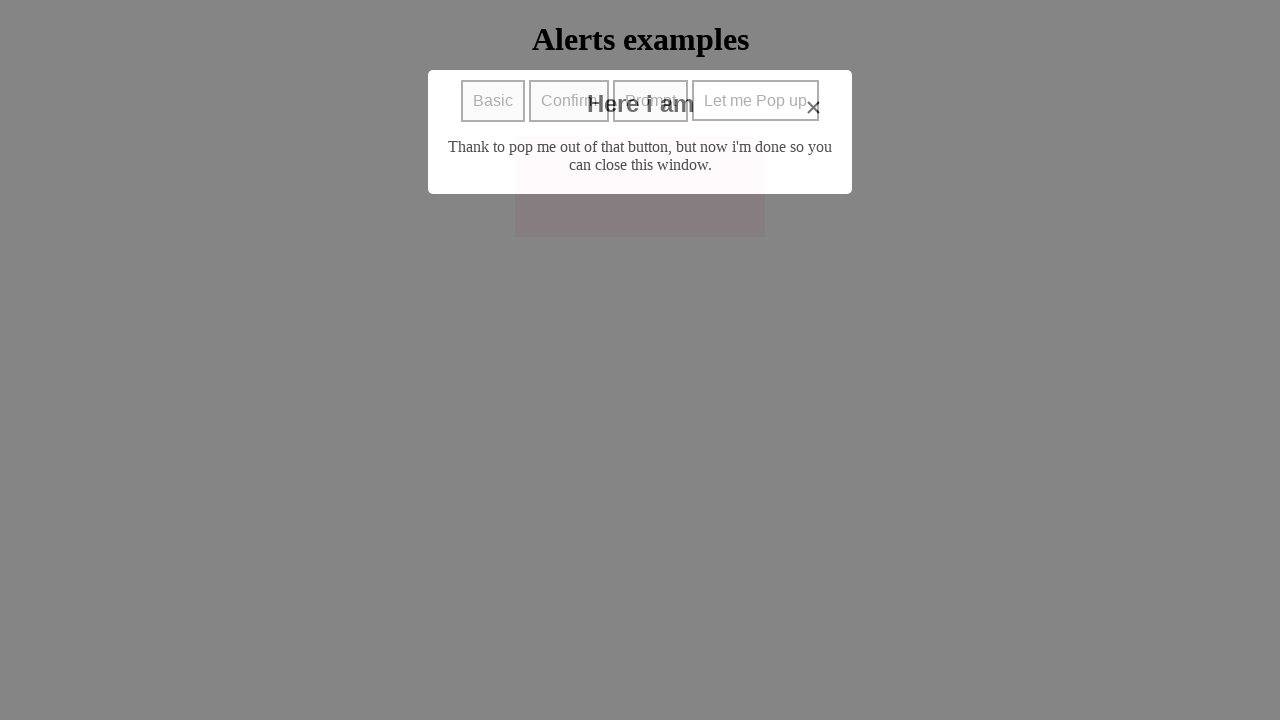

Clicked close button to dismiss popup at (814, 107) on a.close
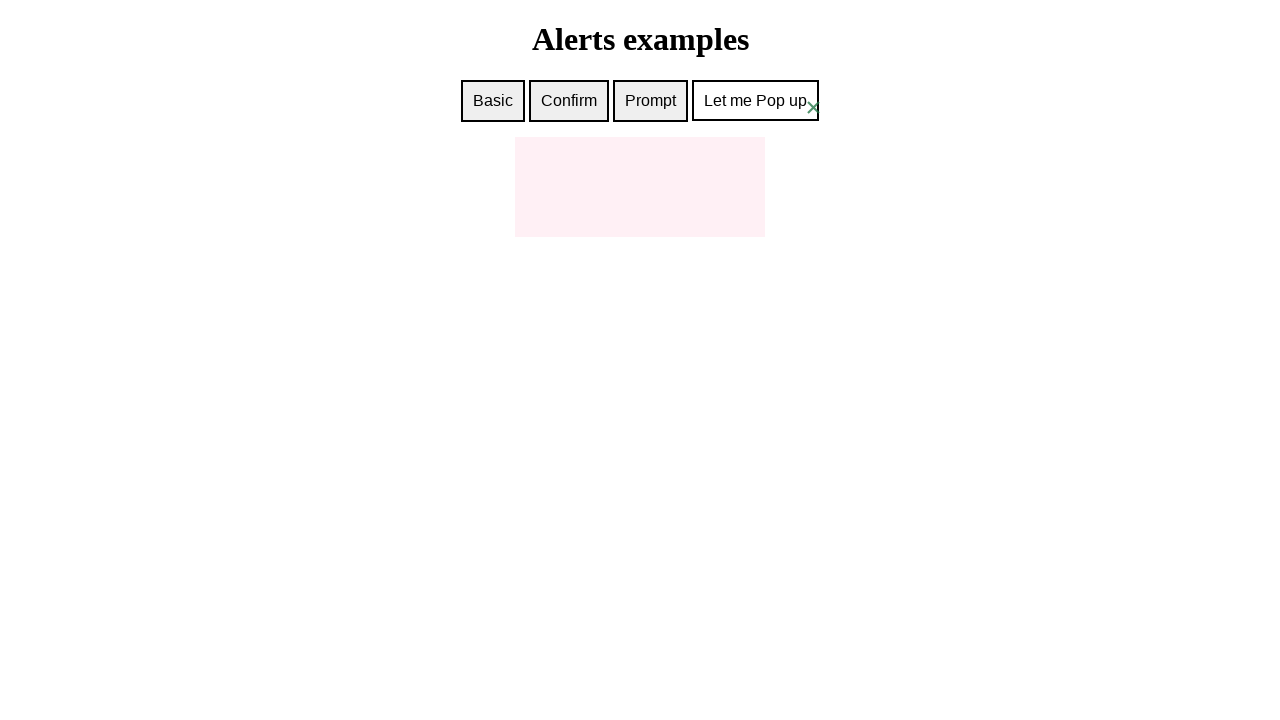

Custom popup modal became hidden
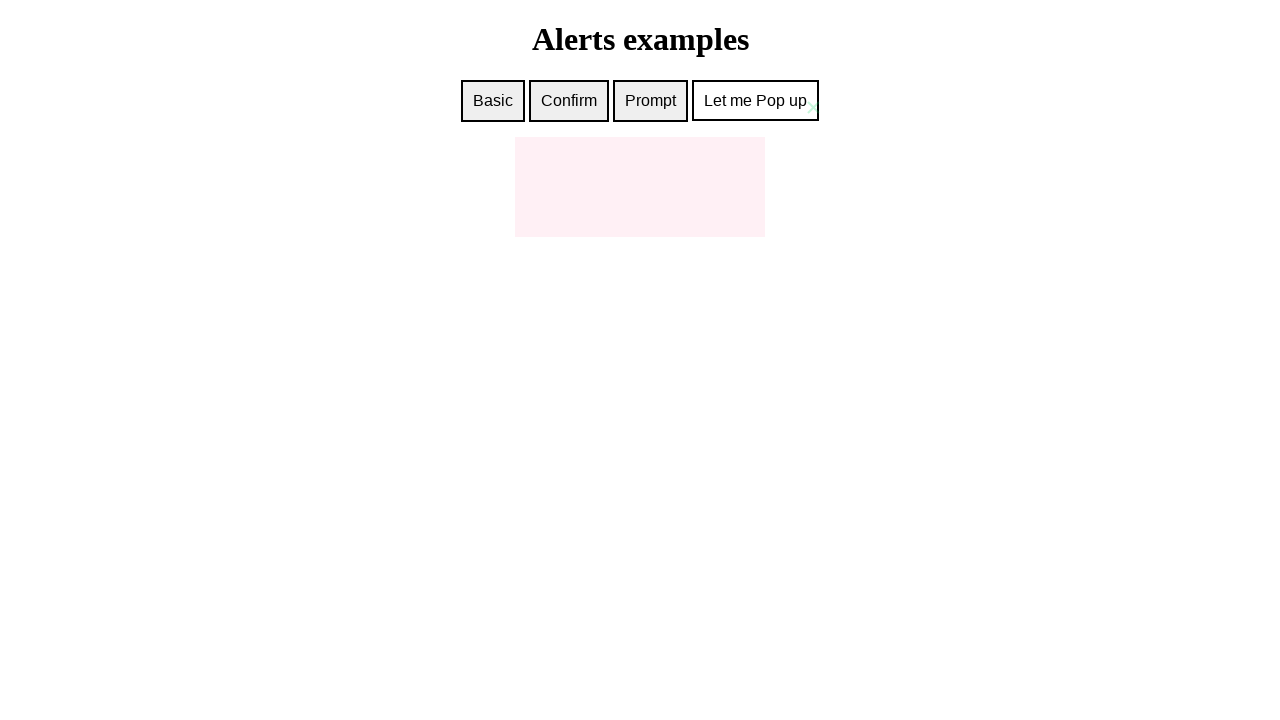

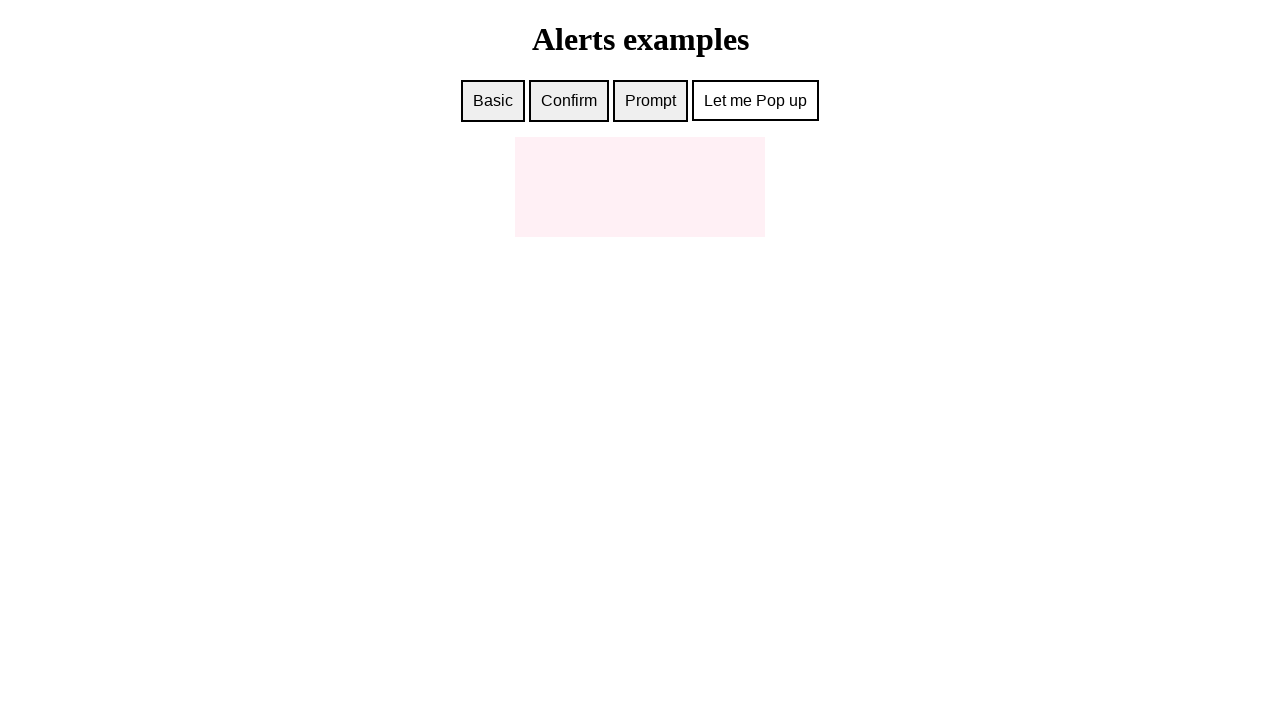